Tests double-click functionality on a button element by performing a double-click action on the "Yes" button

Starting URL: https://demoapps.qspiders.com/ui/button/buttonDouble?sublist=2

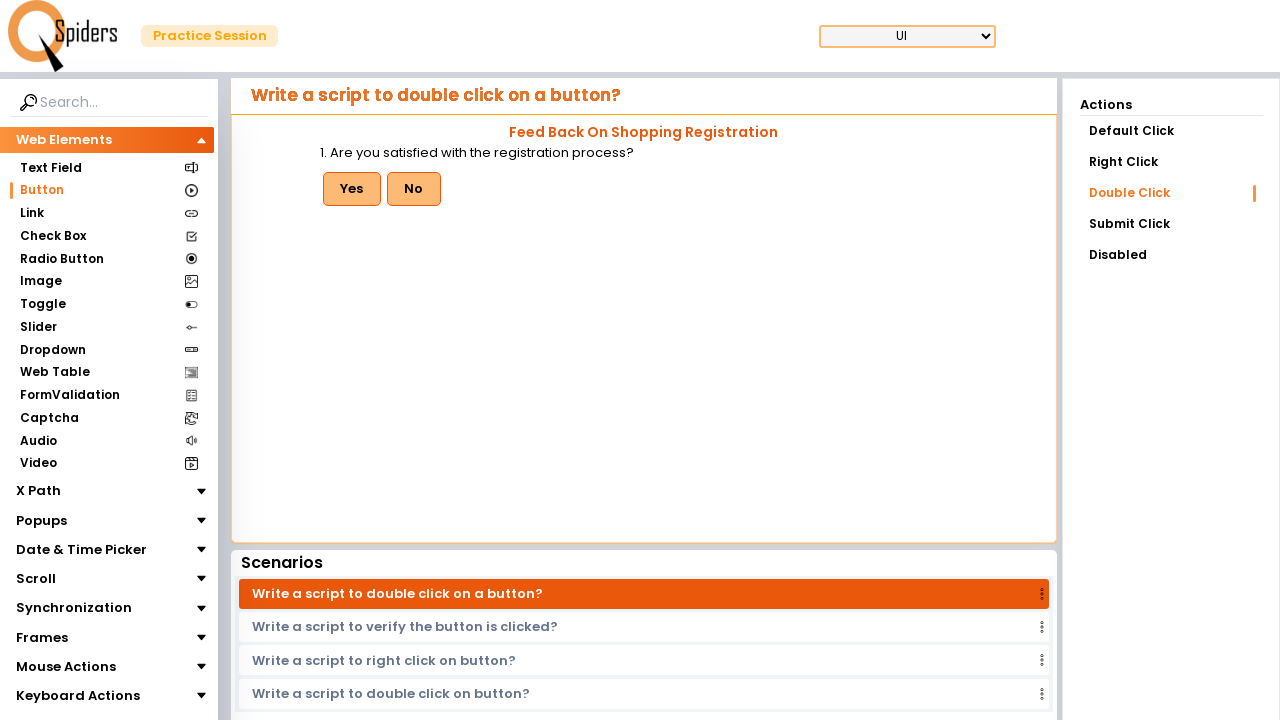

Navigated to button double-click test page
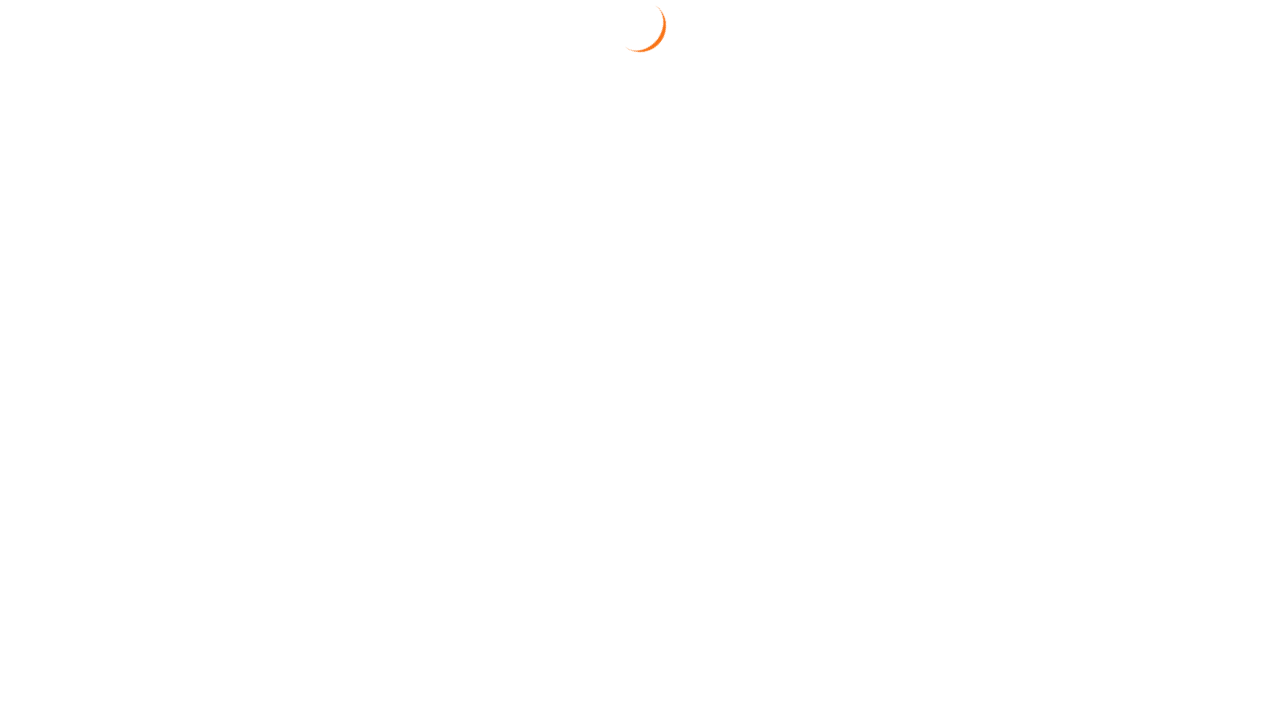

Double-clicked the first 'Yes' button at (351, 189) on xpath=(//button[text()='Yes'])[1]
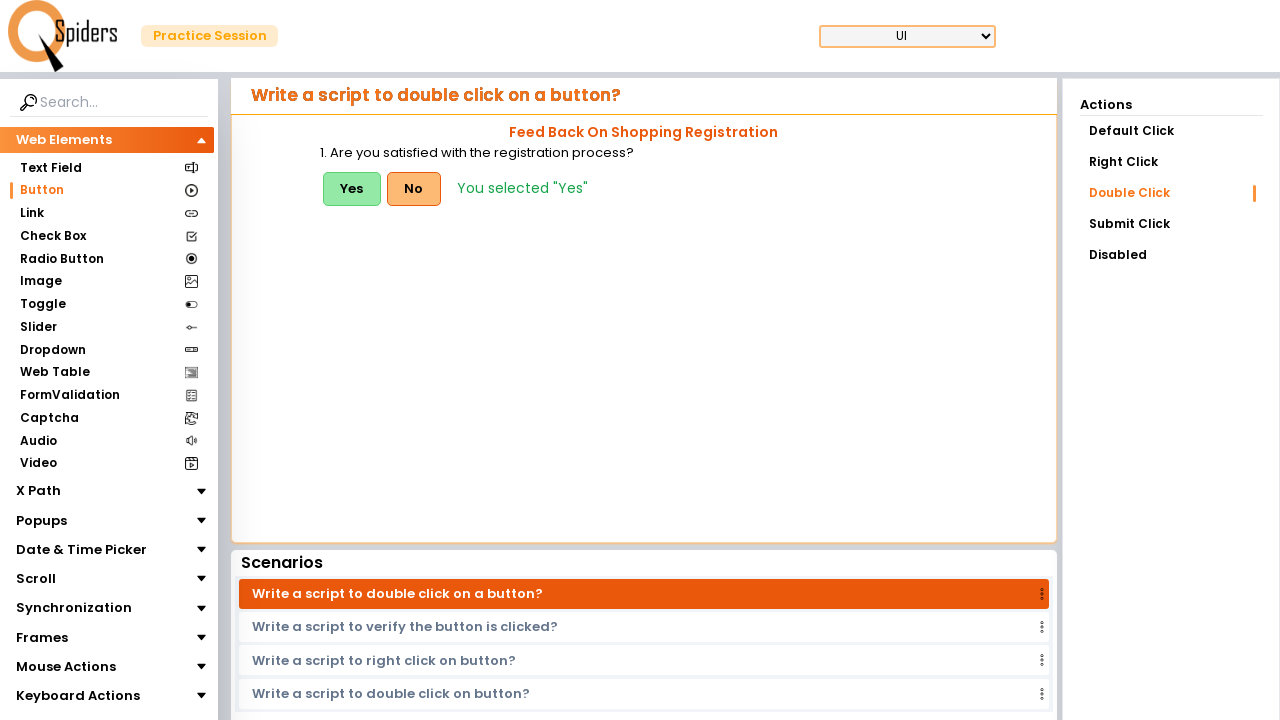

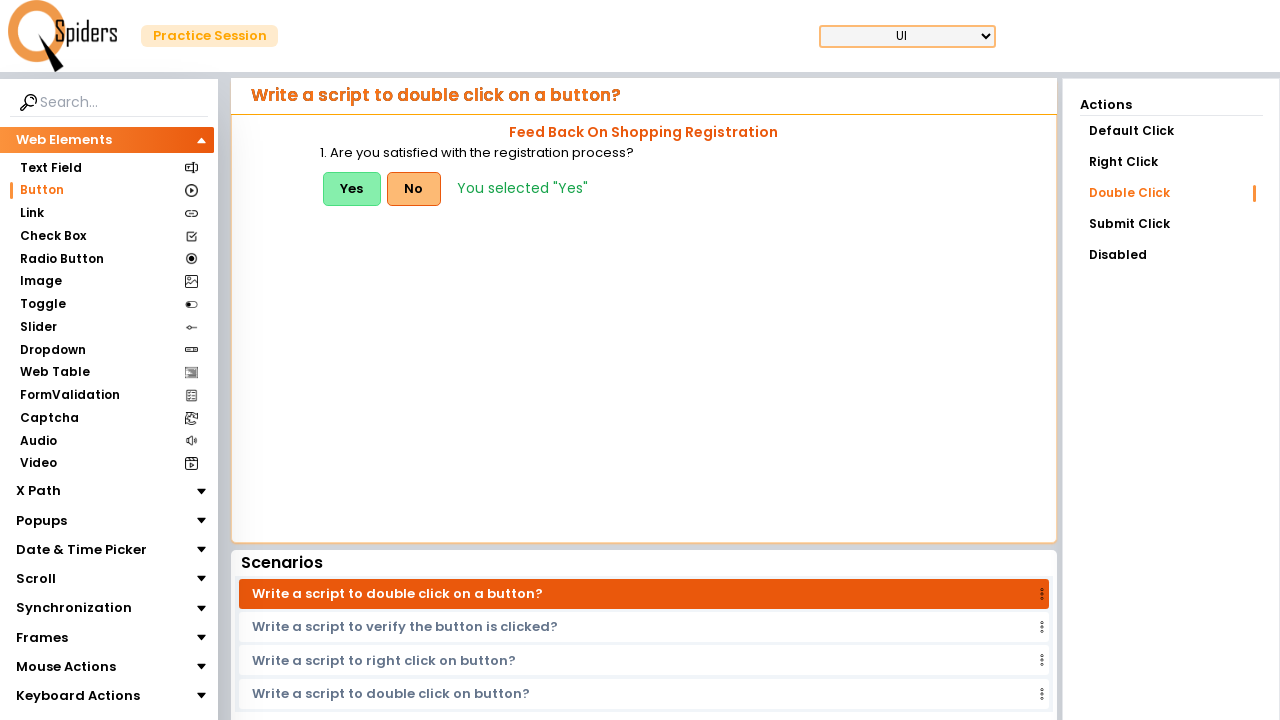